Tests that the text input field is cleared after adding a todo item

Starting URL: https://demo.playwright.dev/todomvc

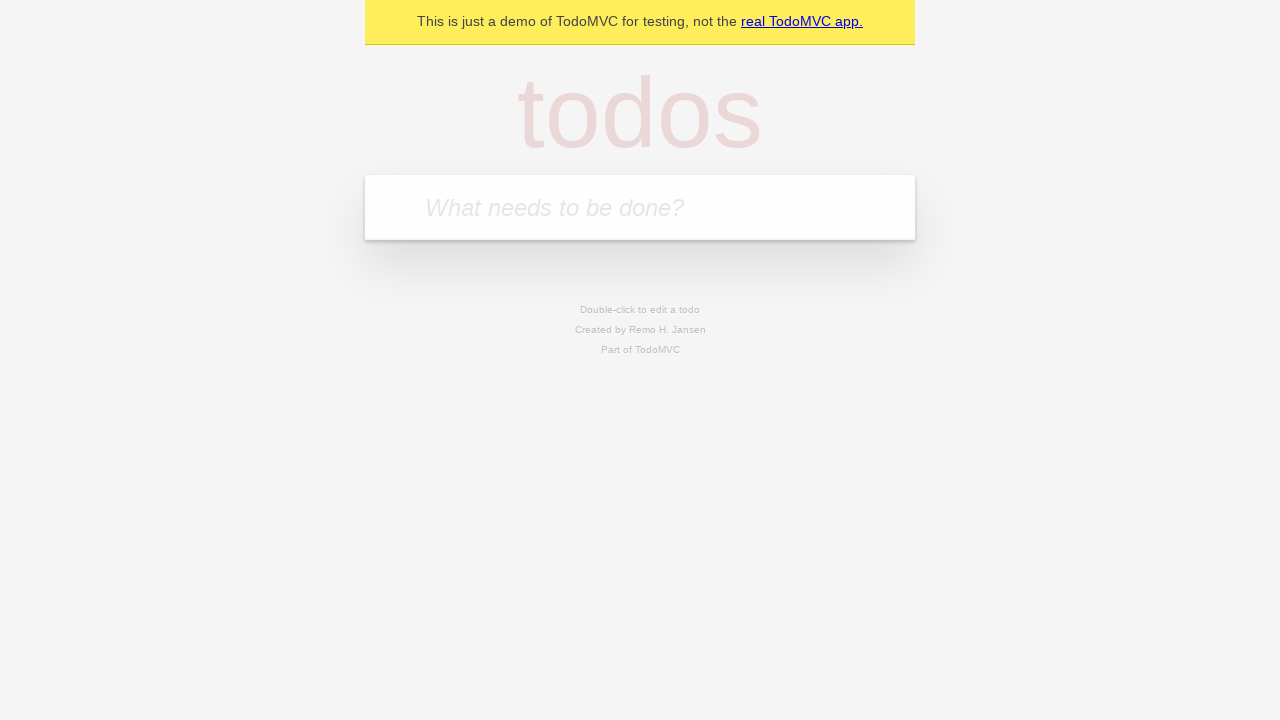

Located the 'What needs to be done?' input field
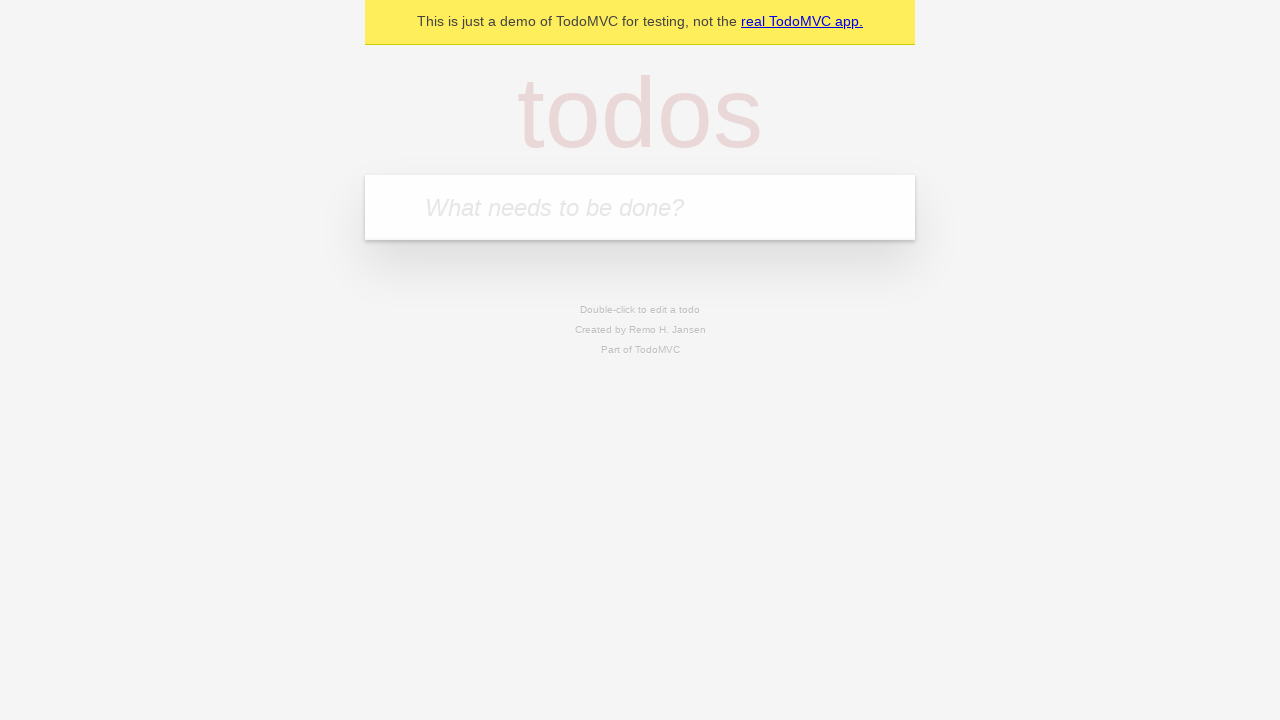

Filled input field with 'buy some cheese' on internal:attr=[placeholder="What needs to be done?"i]
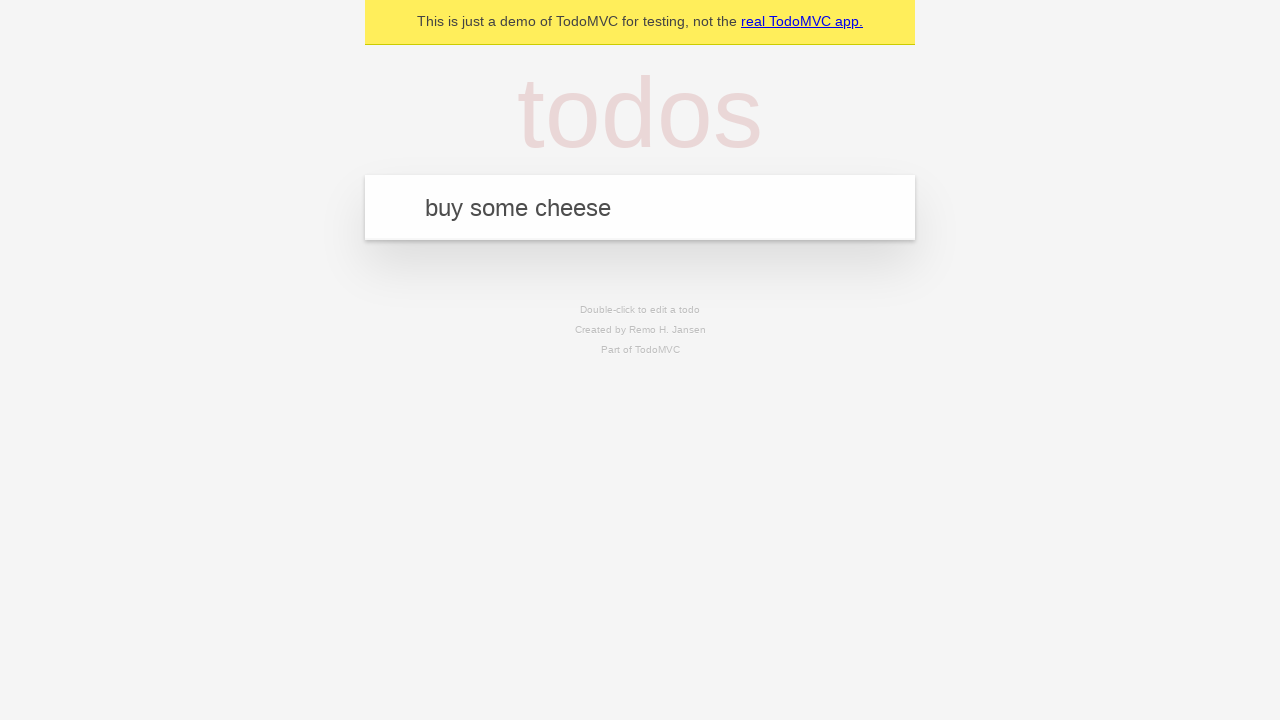

Pressed Enter to add the todo item on internal:attr=[placeholder="What needs to be done?"i]
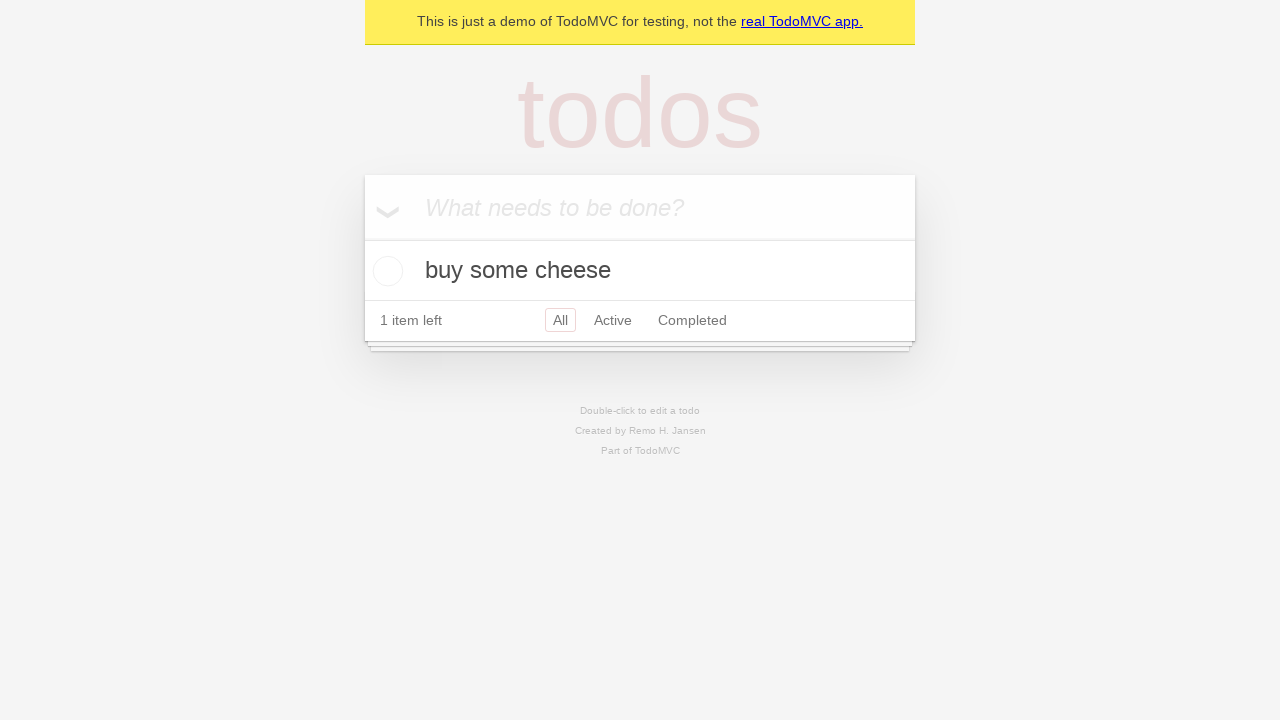

Todo item 'buy some cheese' was added and visible
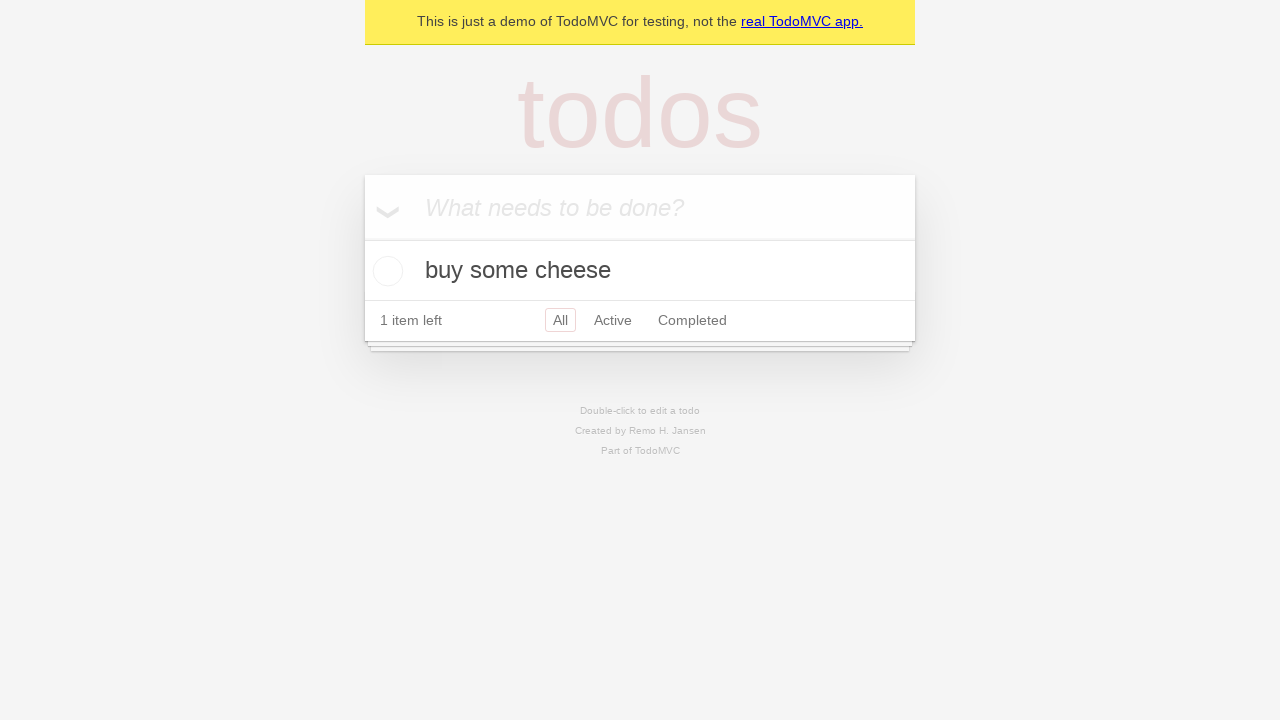

Verified that the text input field was cleared after adding the item
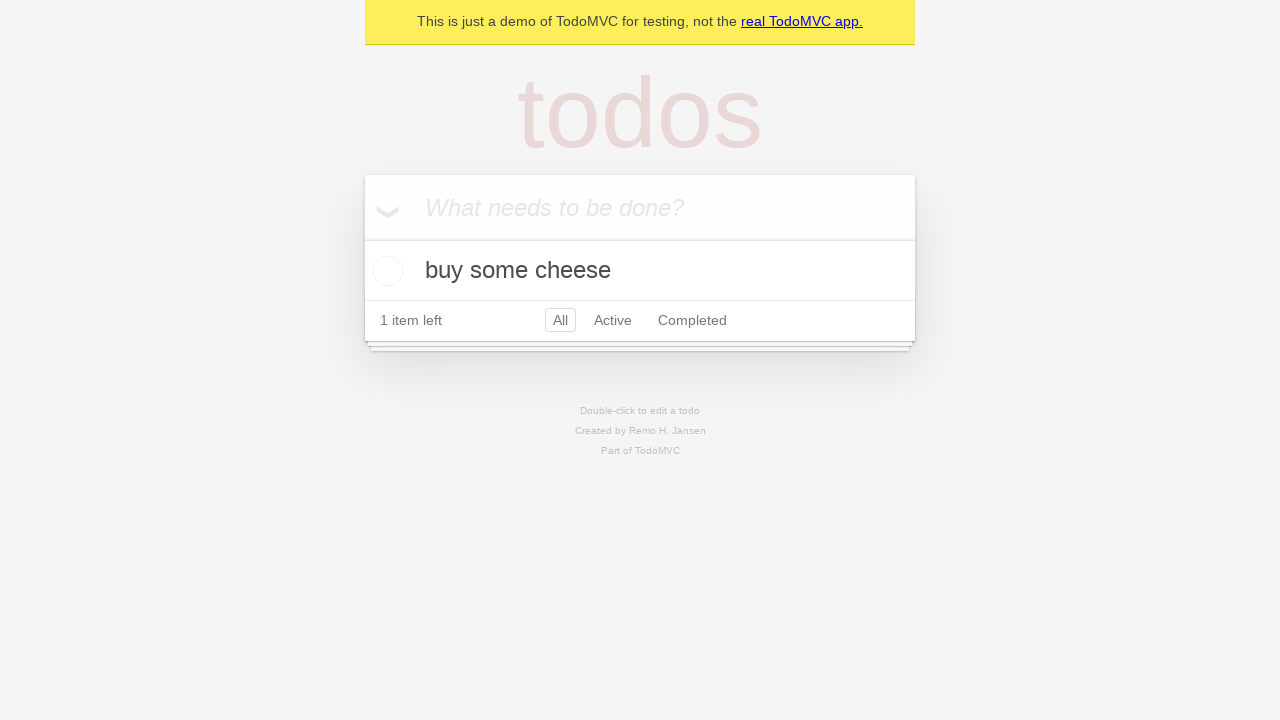

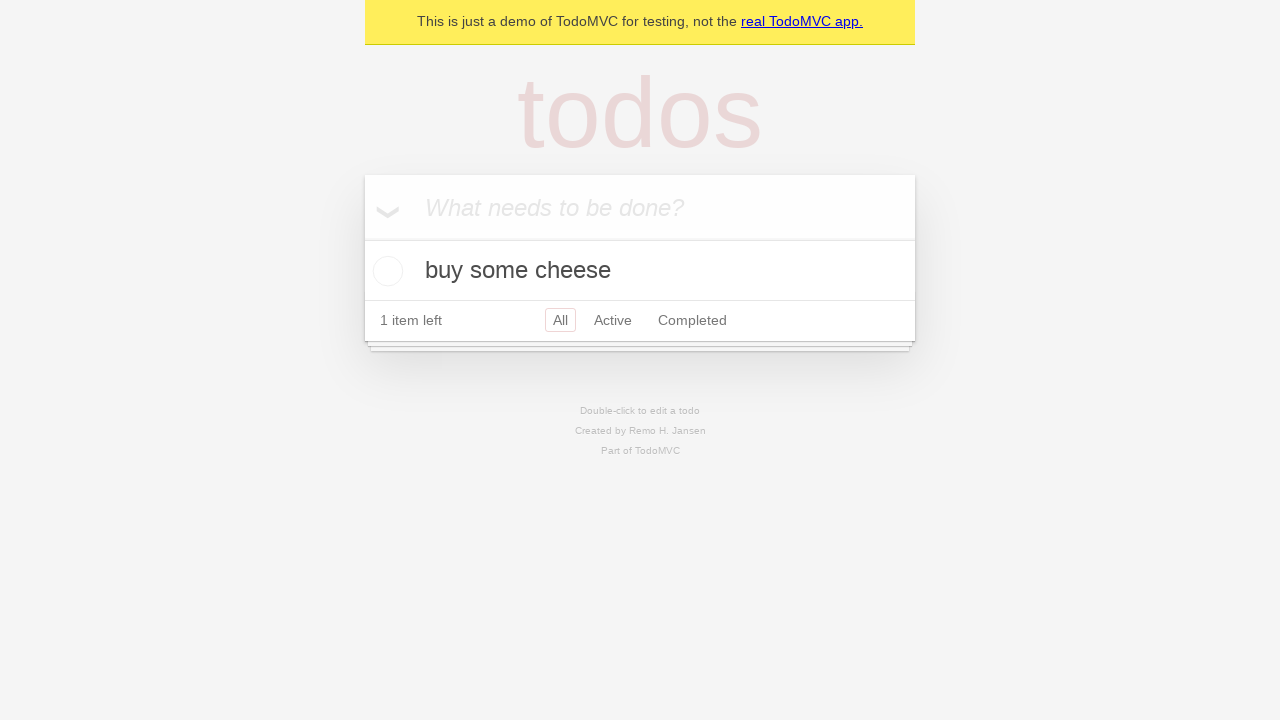